Tests that the browser back button works correctly with filter navigation

Starting URL: https://demo.playwright.dev/todomvc

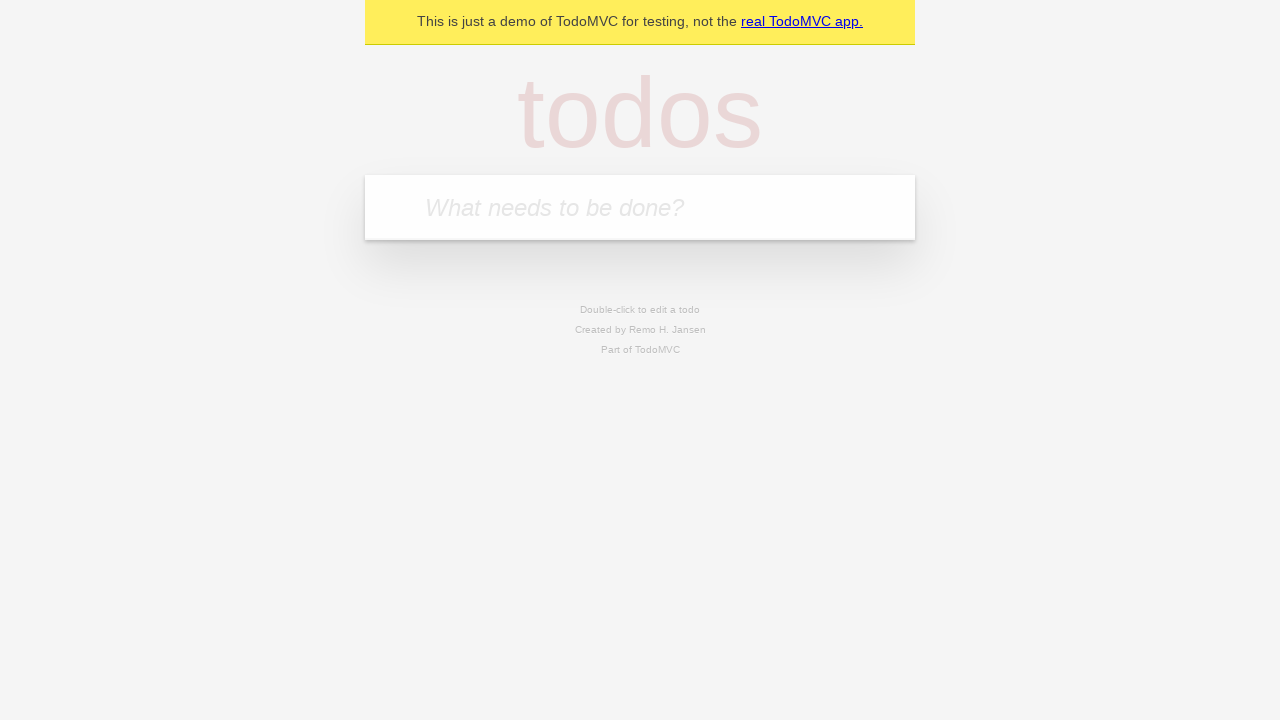

Filled todo input with 'buy some cheese' on internal:attr=[placeholder="What needs to be done?"i]
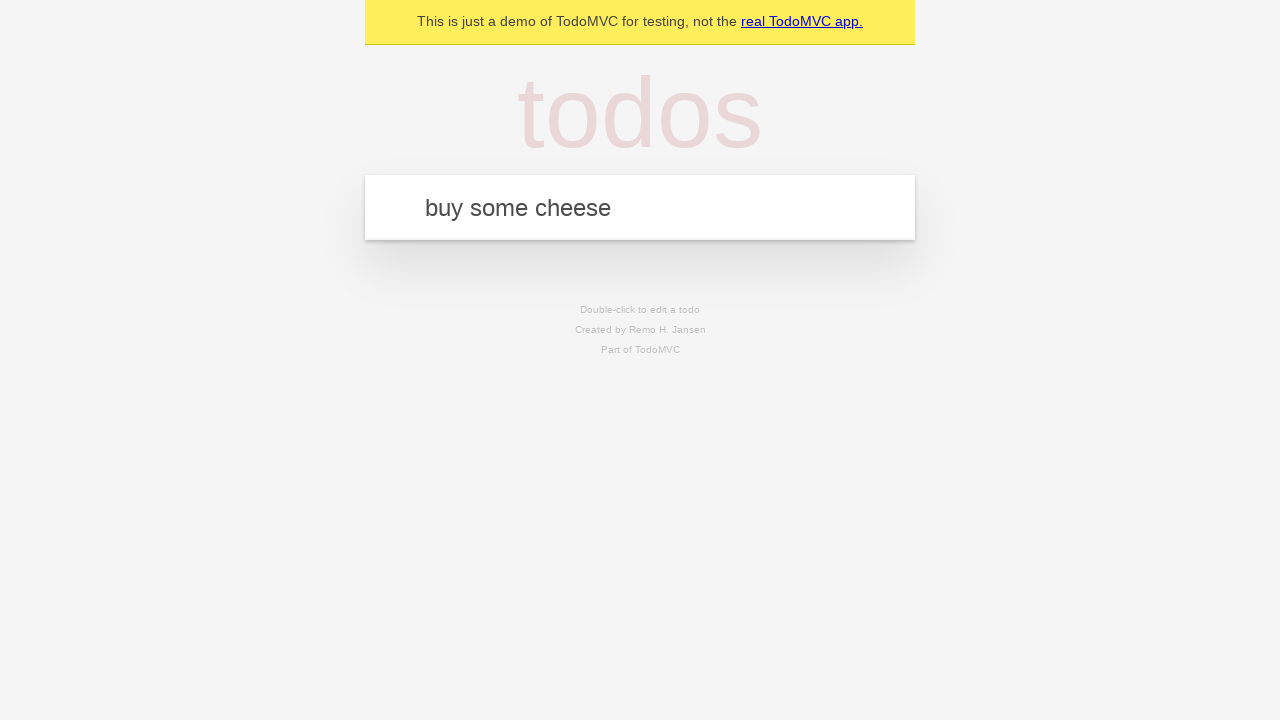

Pressed Enter to add 'buy some cheese' to todo list on internal:attr=[placeholder="What needs to be done?"i]
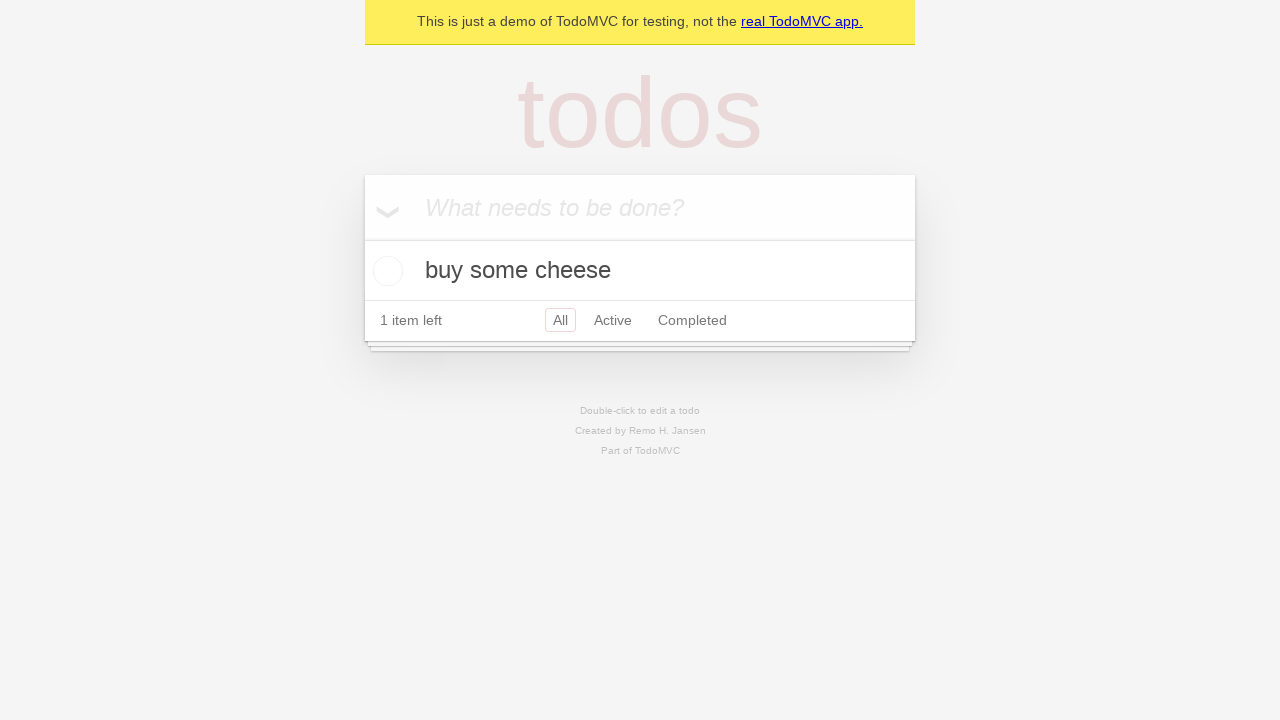

Filled todo input with 'feed the cat' on internal:attr=[placeholder="What needs to be done?"i]
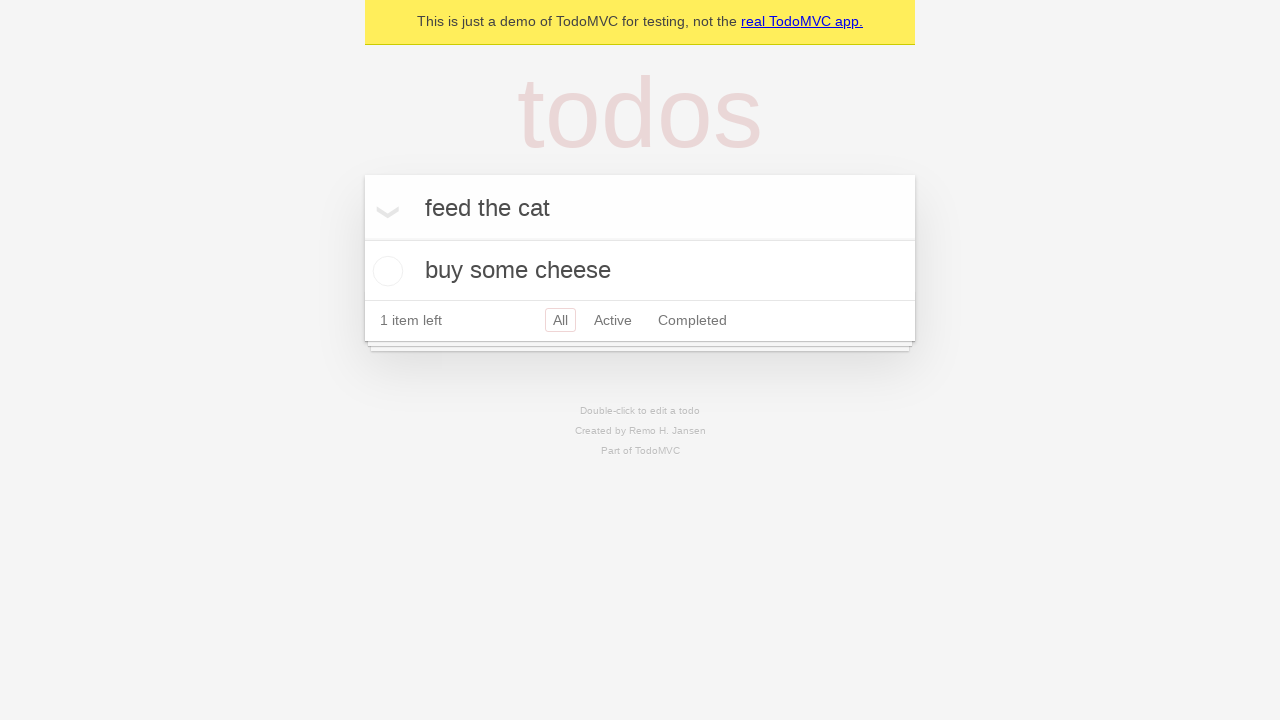

Pressed Enter to add 'feed the cat' to todo list on internal:attr=[placeholder="What needs to be done?"i]
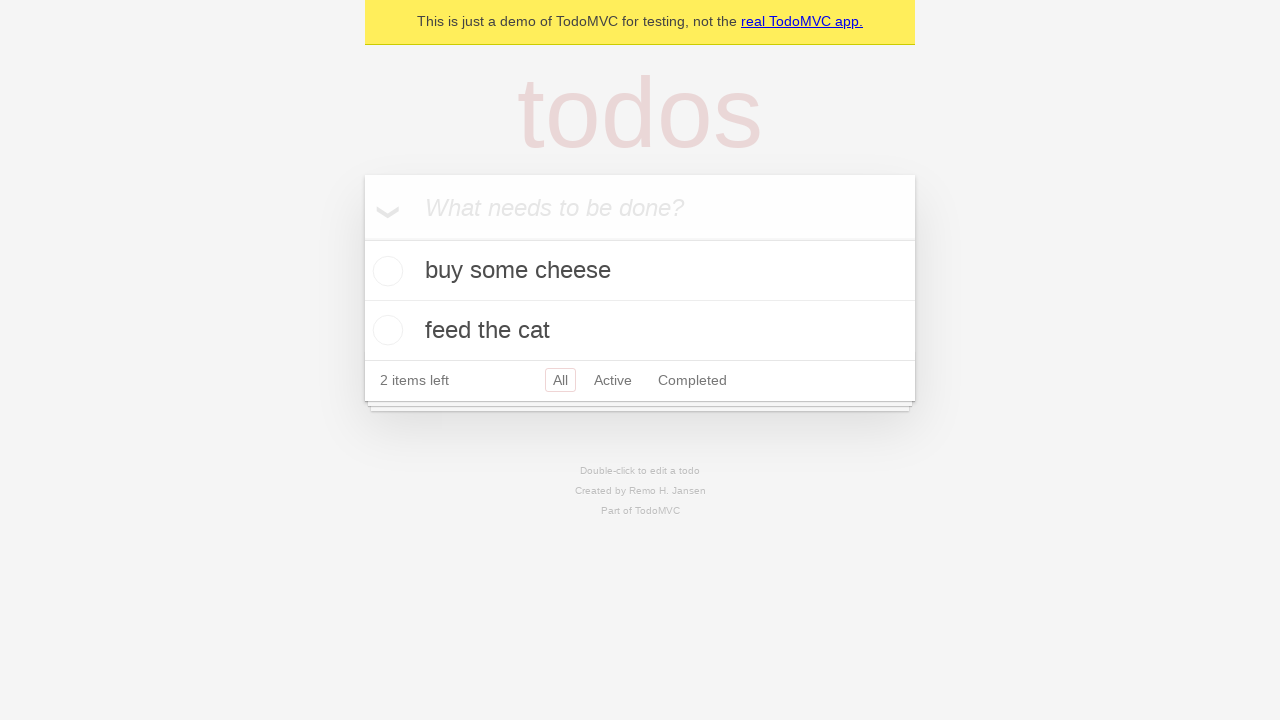

Filled todo input with 'book a doctors appointment' on internal:attr=[placeholder="What needs to be done?"i]
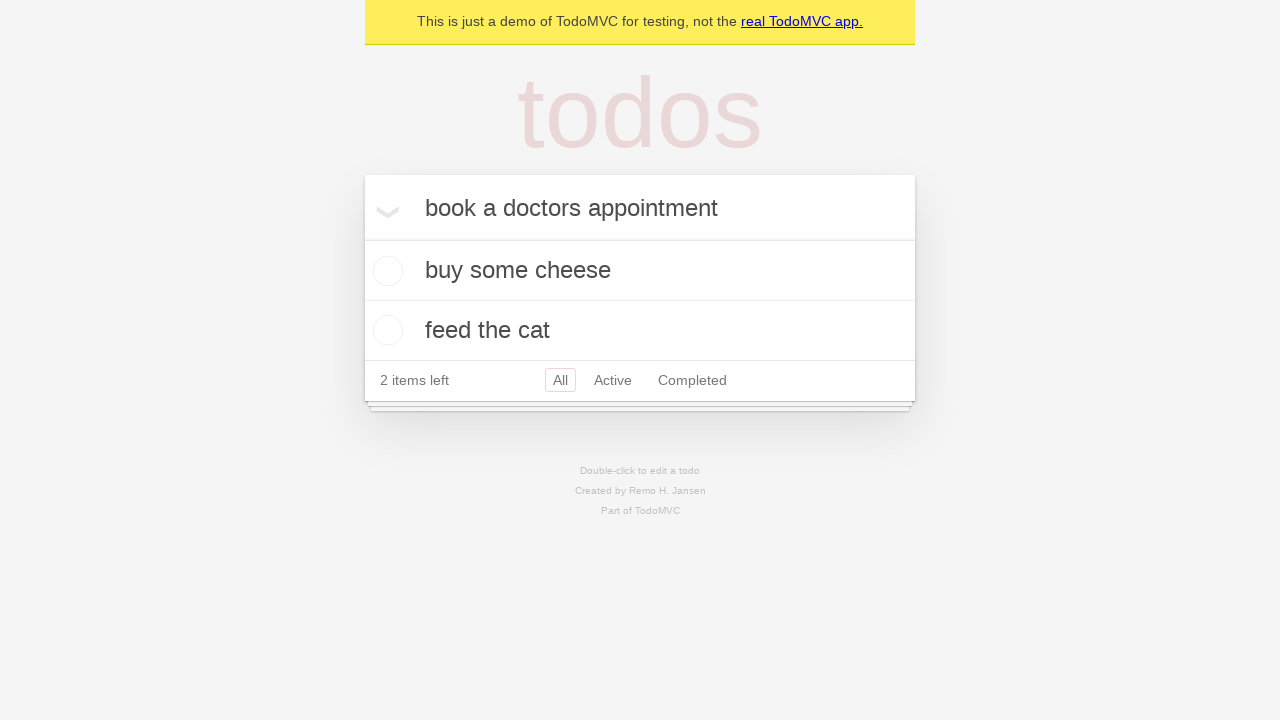

Pressed Enter to add 'book a doctors appointment' to todo list on internal:attr=[placeholder="What needs to be done?"i]
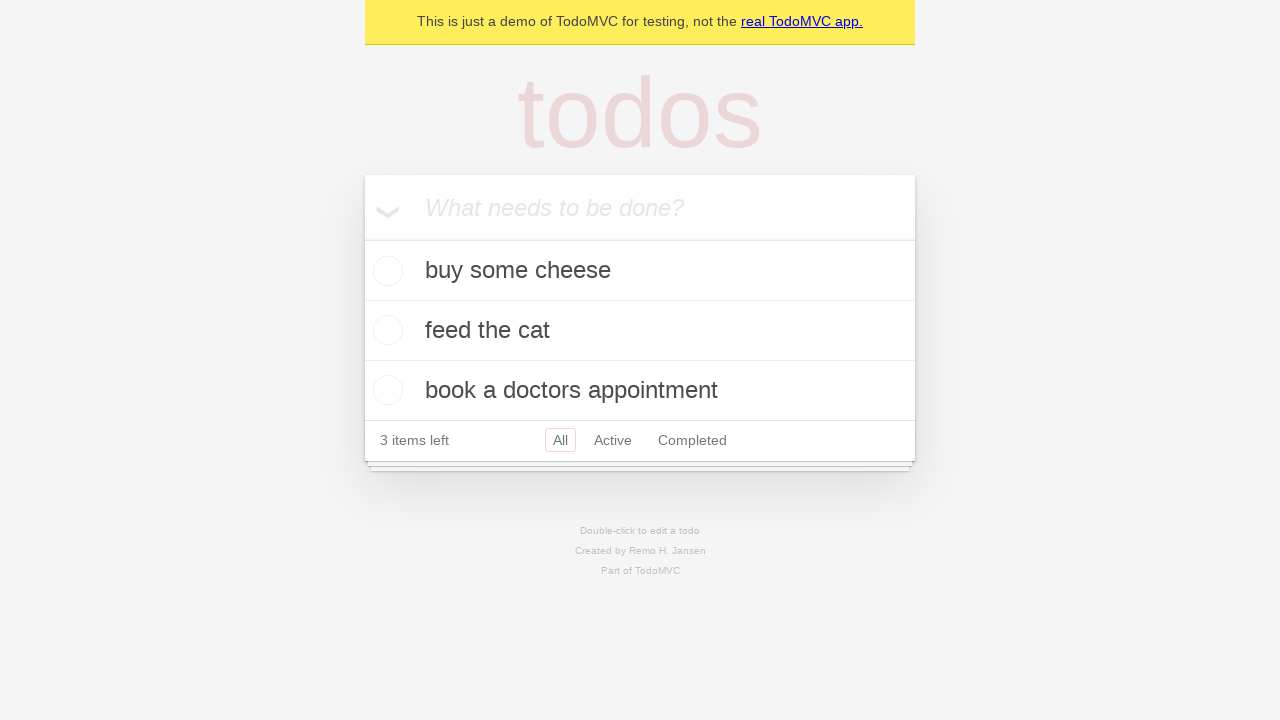

Checked the second todo item at (385, 330) on internal:testid=[data-testid="todo-item"s] >> nth=1 >> internal:role=checkbox
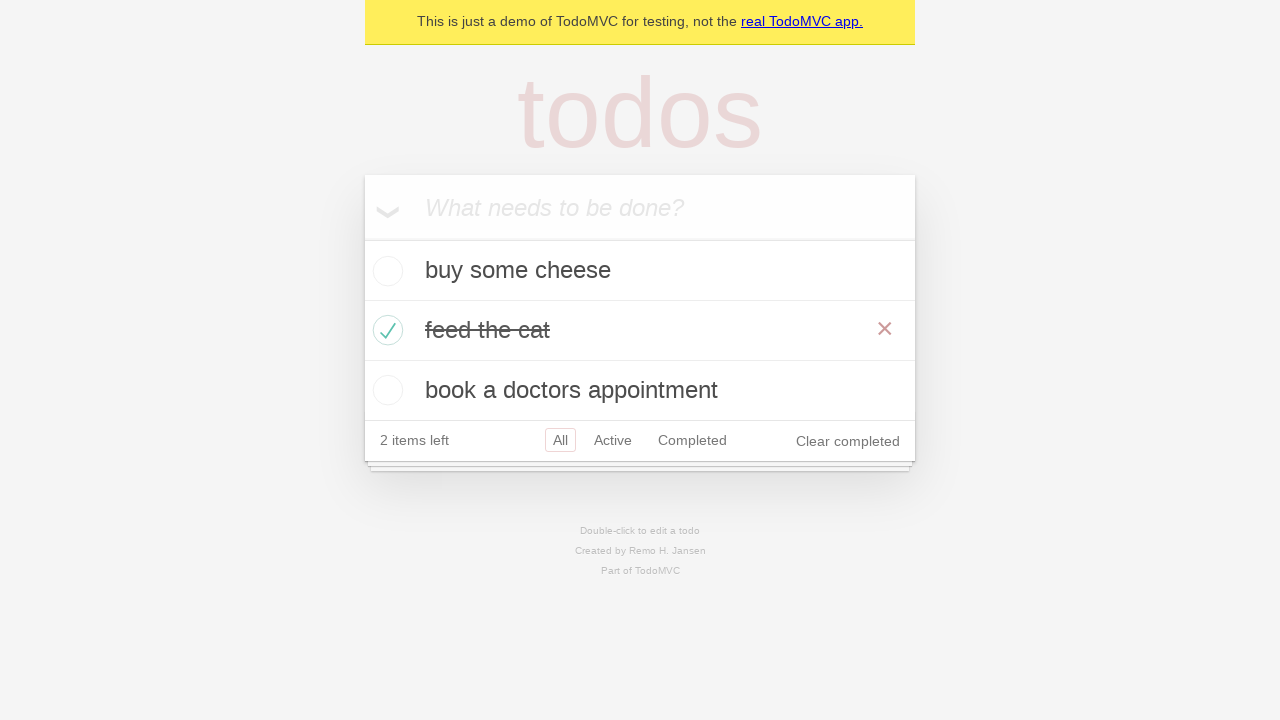

Clicked 'All' filter link at (560, 440) on internal:role=link[name="All"i]
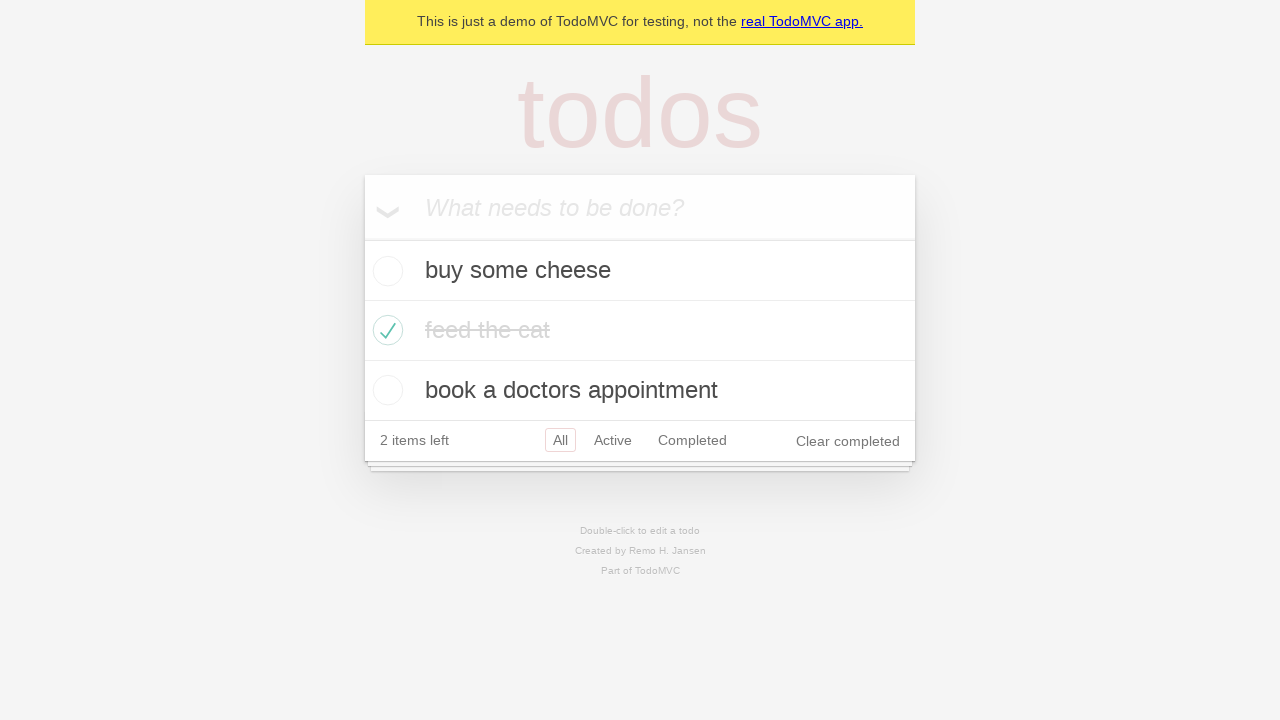

Clicked 'Active' filter link at (613, 440) on internal:role=link[name="Active"i]
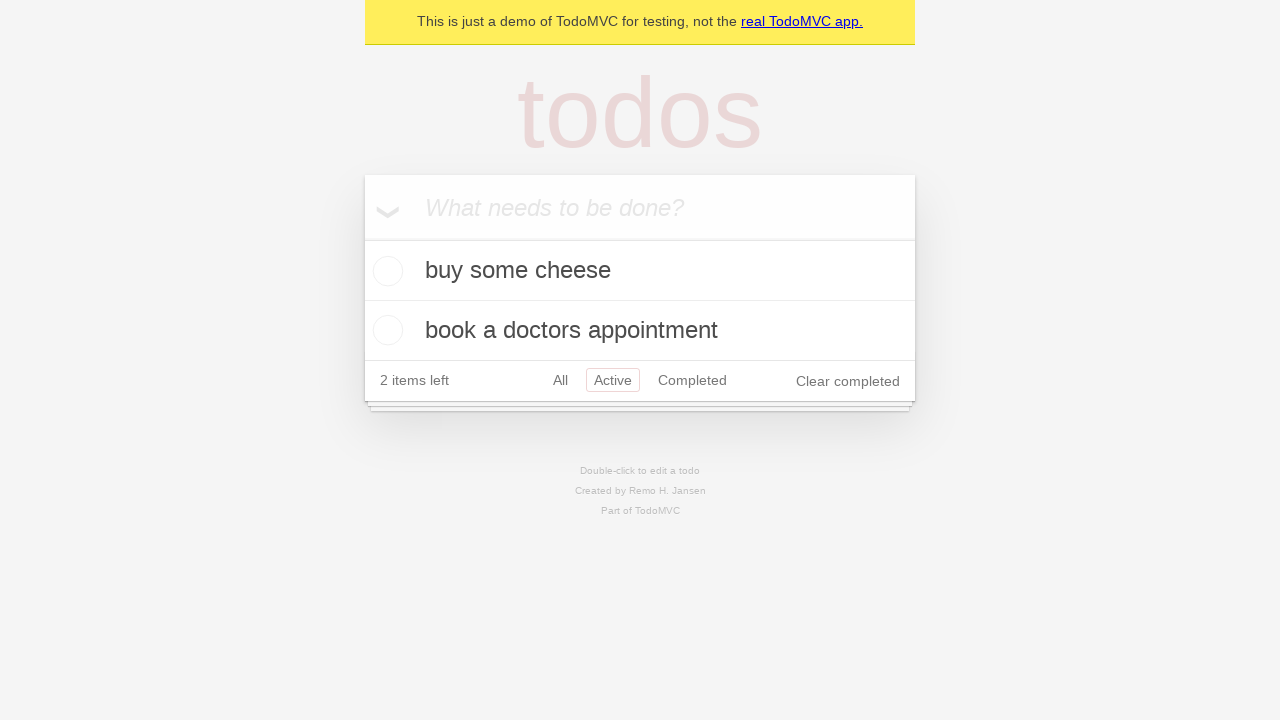

Clicked 'Completed' filter link at (692, 380) on internal:role=link[name="Completed"i]
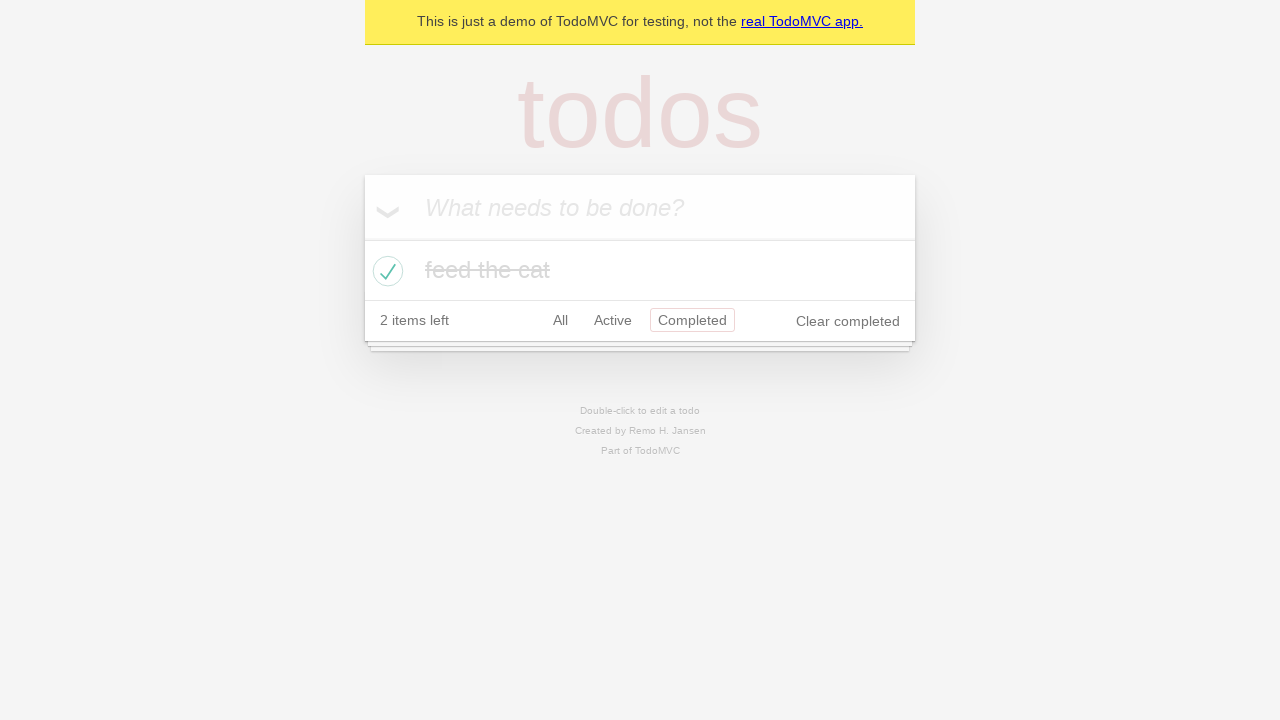

Navigated back from 'Completed' filter (should show 'Active' filter)
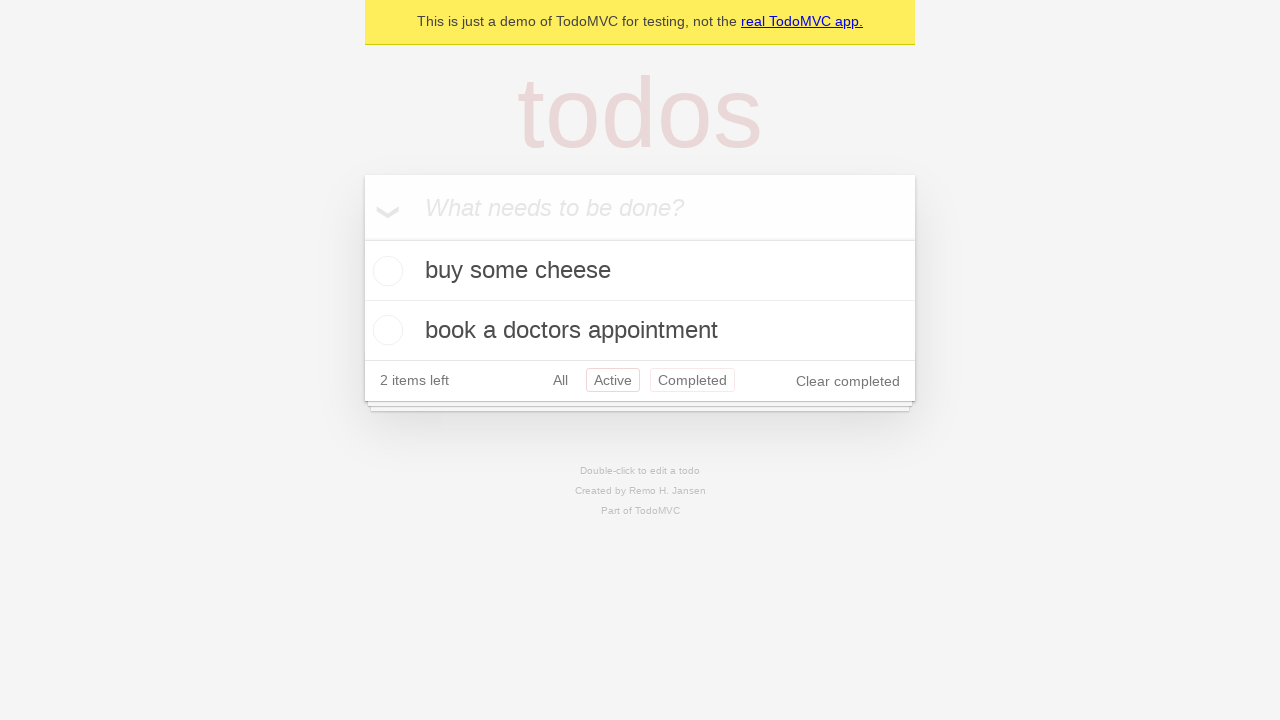

Navigated back from 'Active' filter (should show 'All' filter)
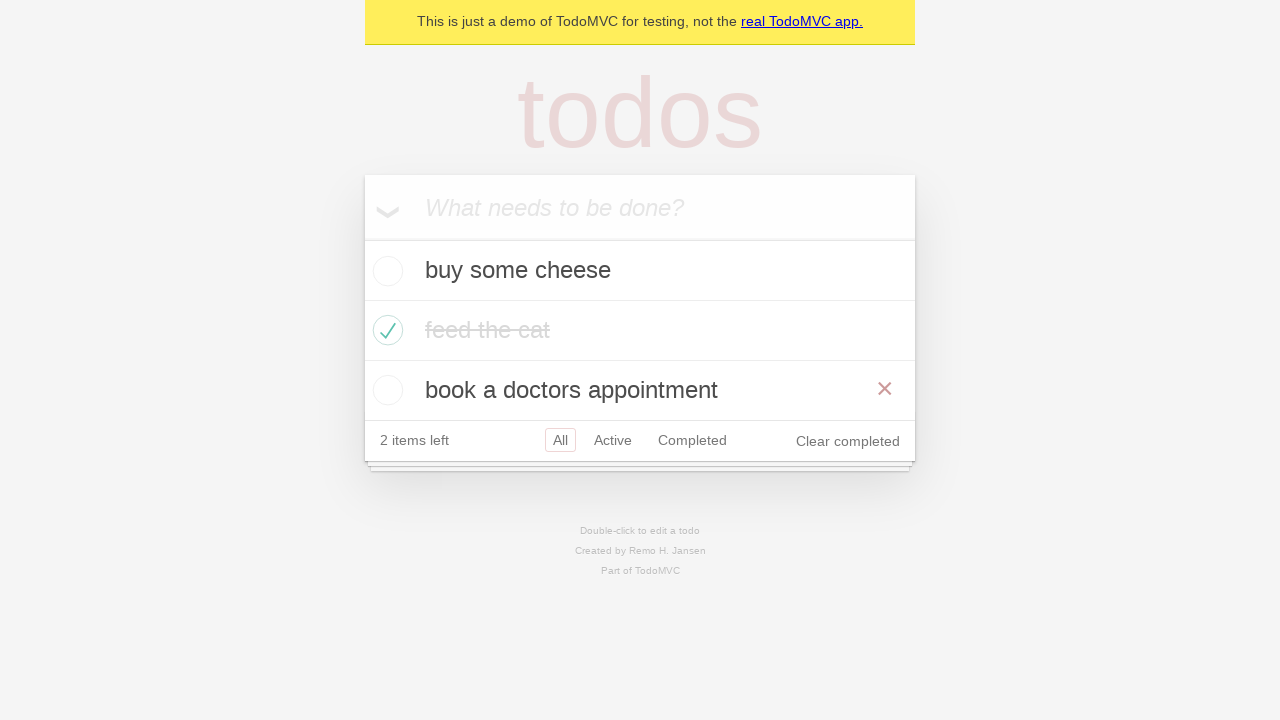

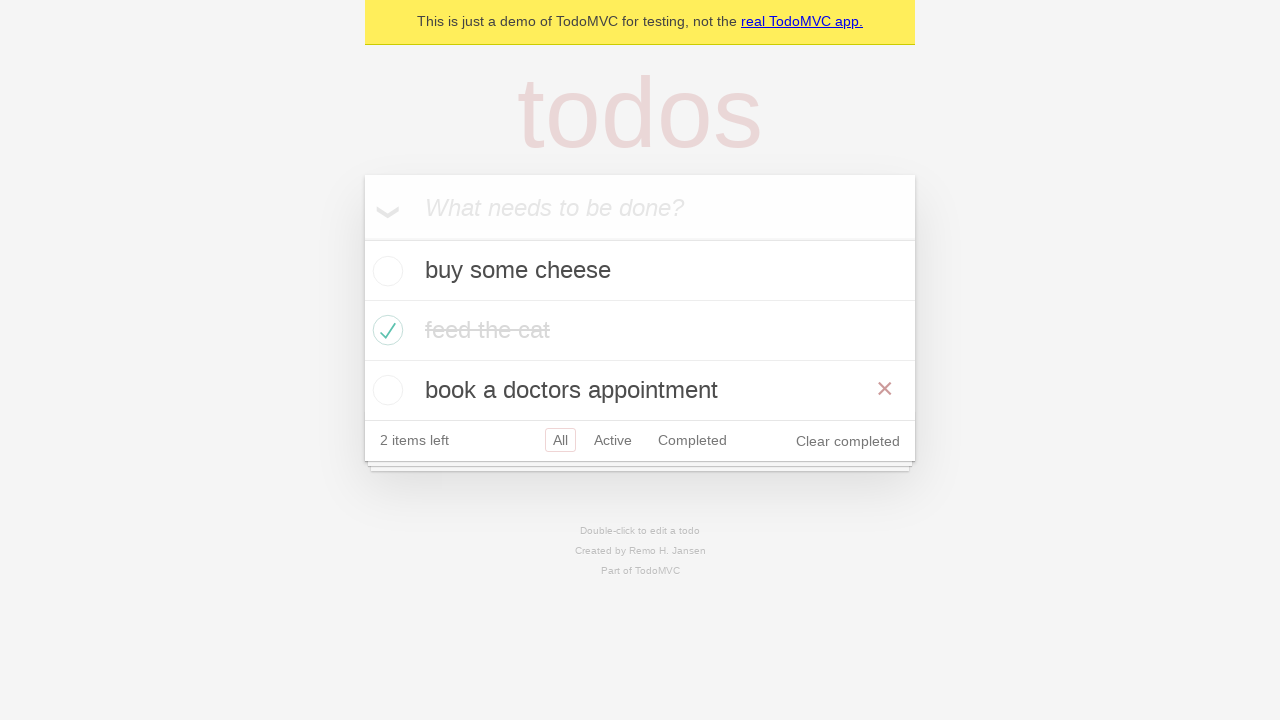